Tests loan application form submission by filling in IIN (identification number), phone number, selecting city and loan type, accepting consent checkbox, and clicking the submit button.

Starting URL: https://online.burkit.kz/

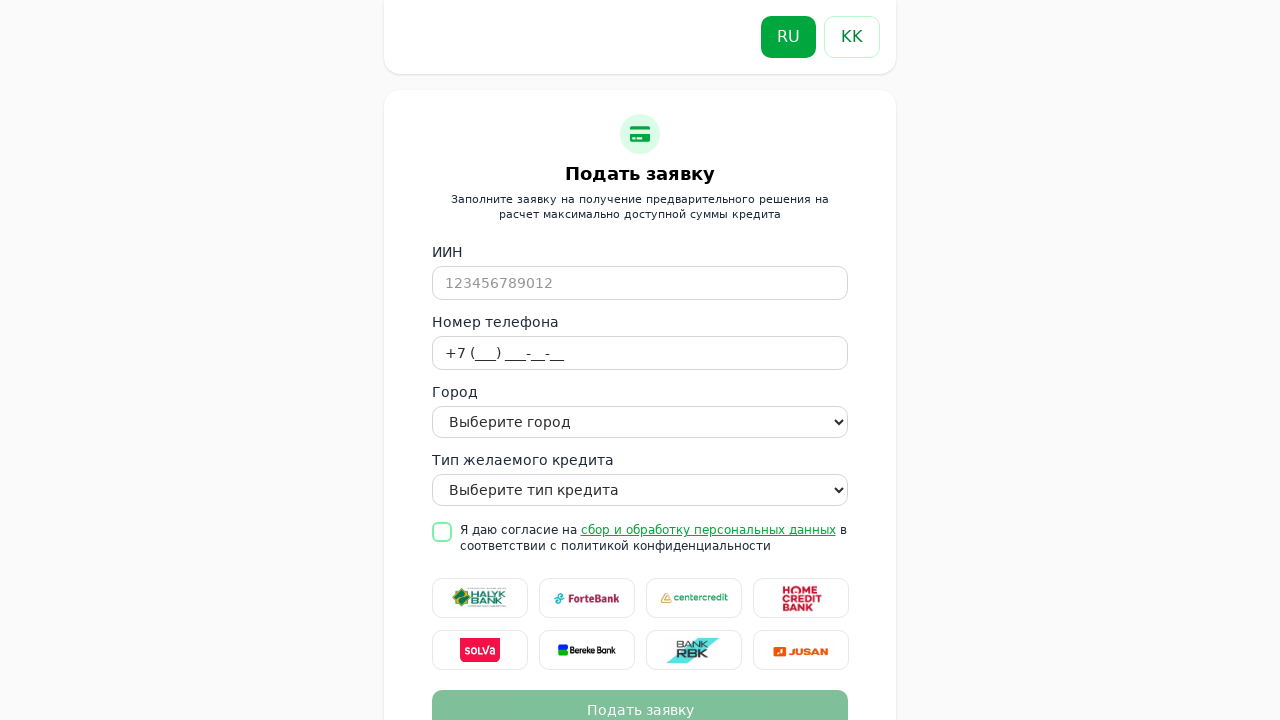

Filled IIN field with identification number on #iin
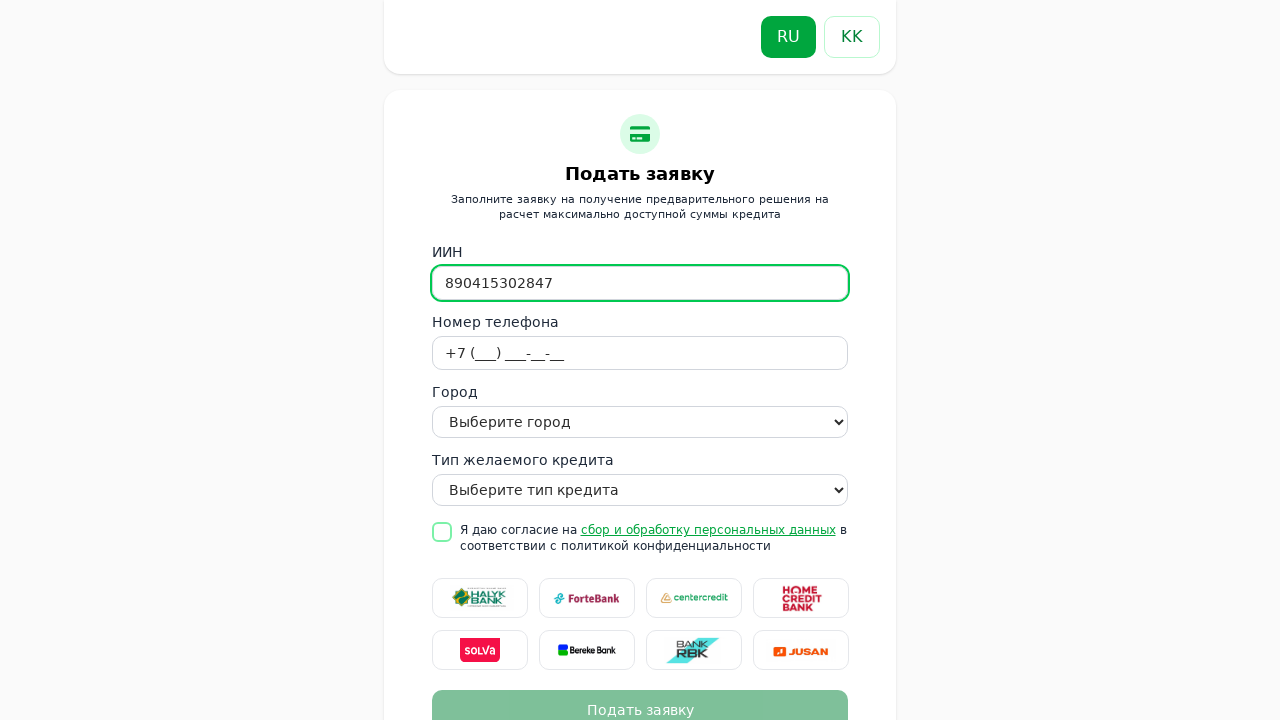

Filled phone number field on #phone
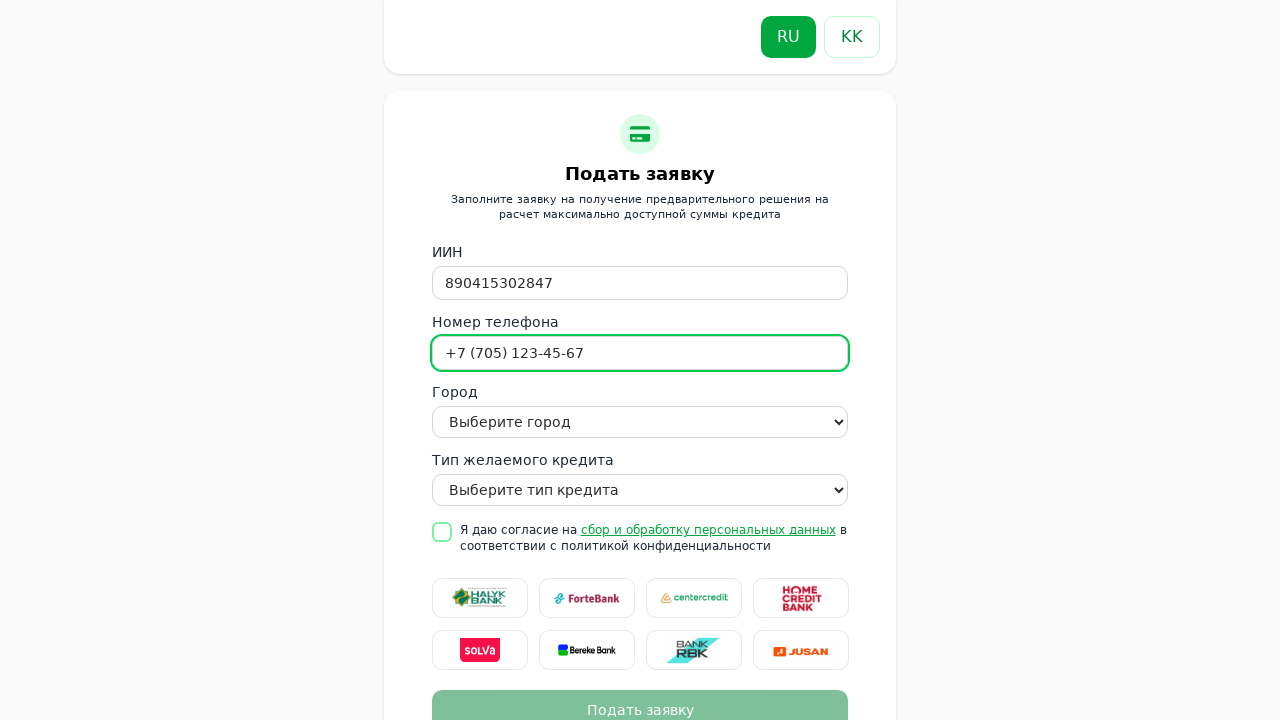

Selected city 'Алматы - Айтеке би 123/1' from dropdown on #city
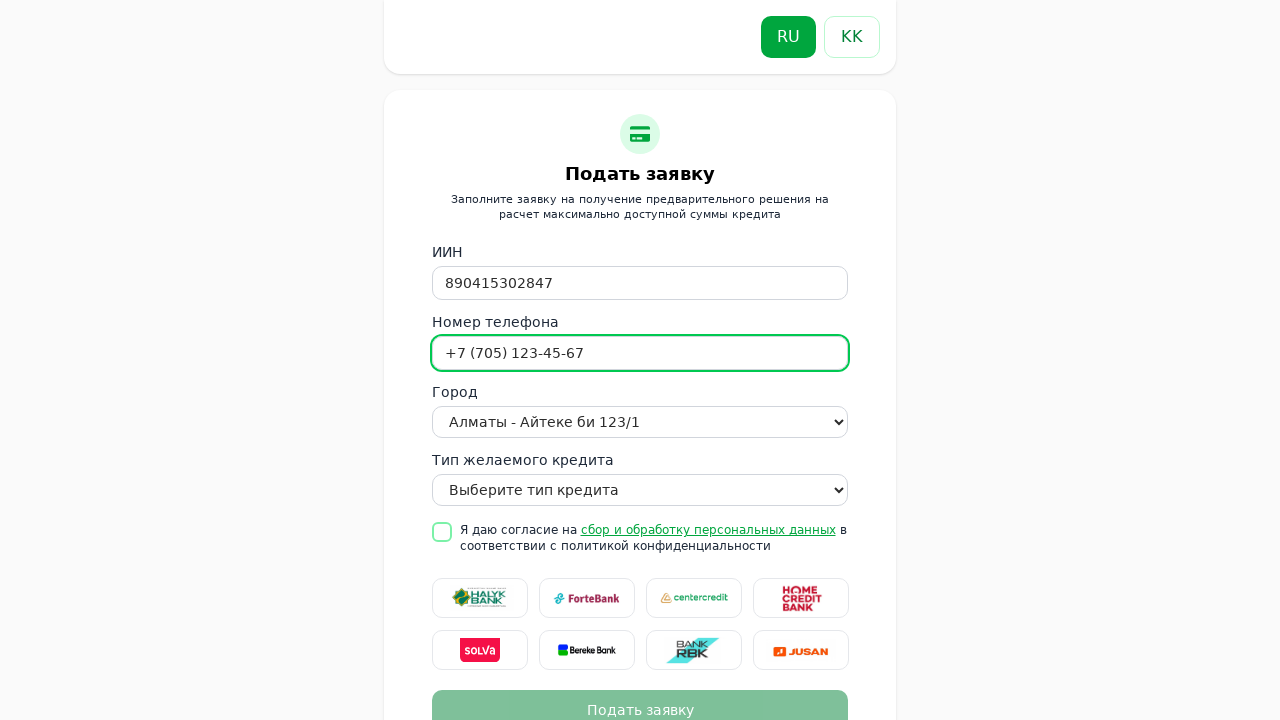

Selected loan type 'express' from dropdown on #loanType
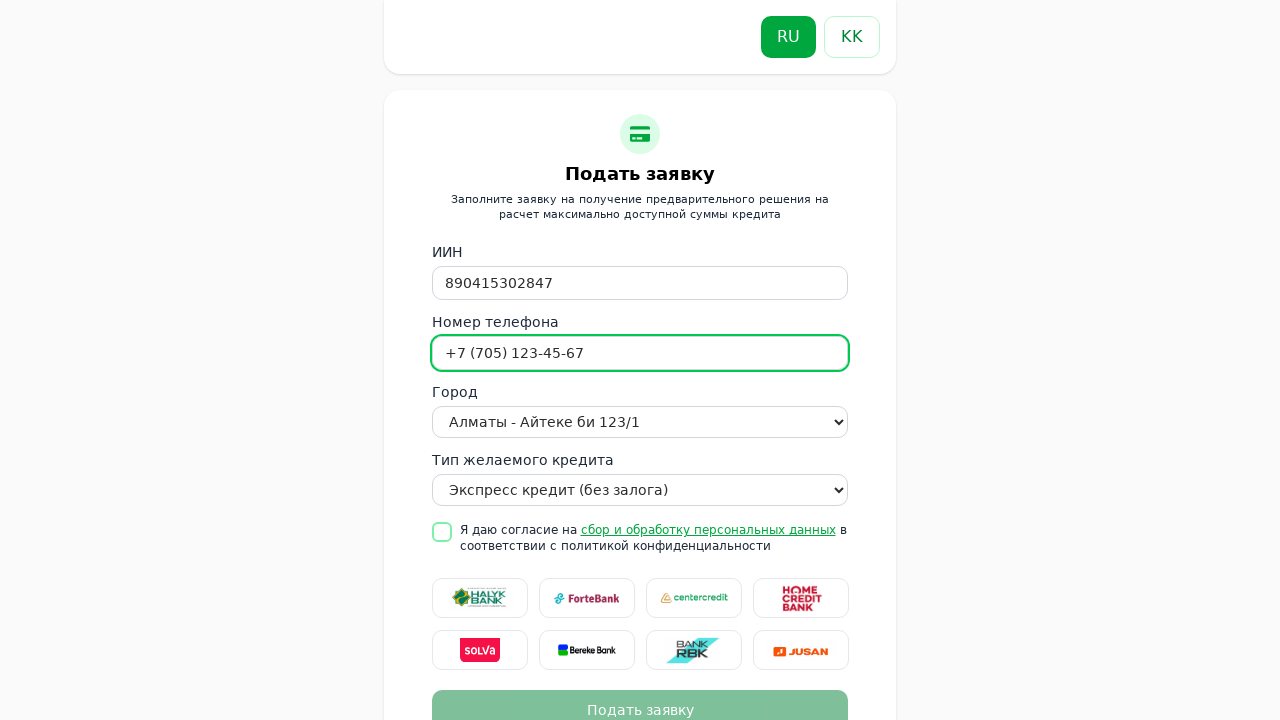

Clicked consent checkbox to accept terms at (654, 538) on label[for='consent']
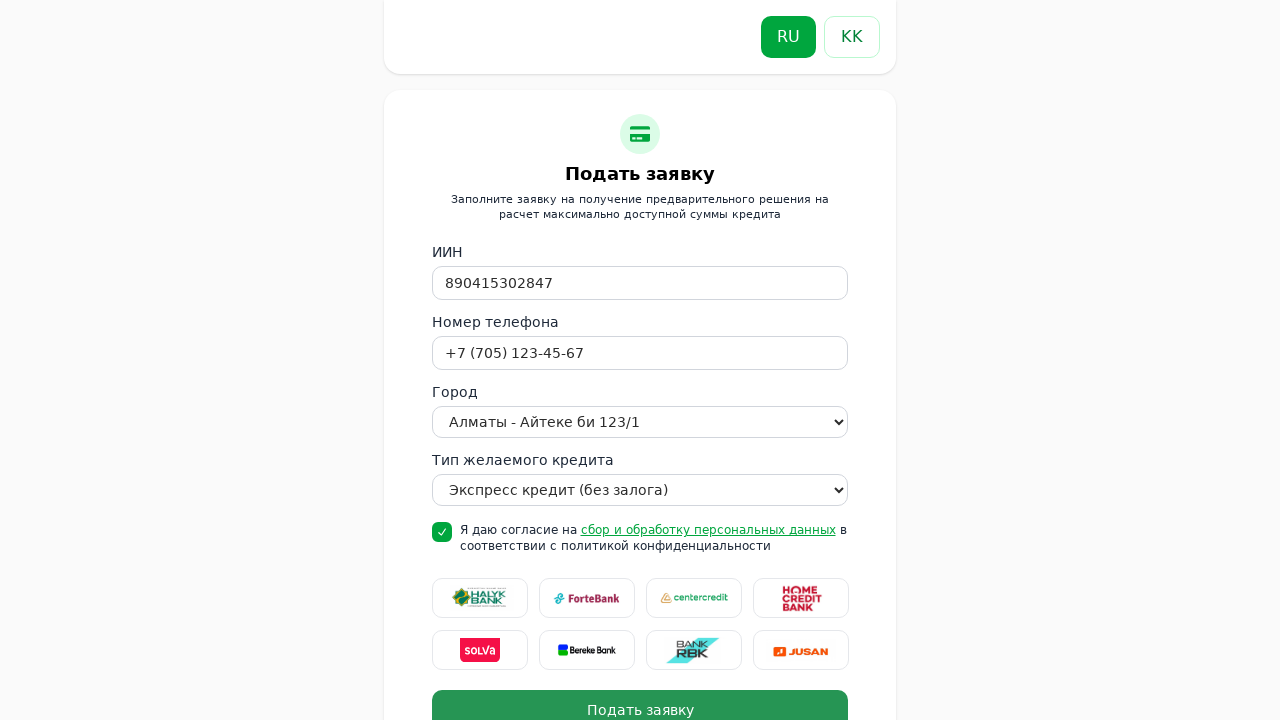

Clicked submit application button at (640, 700) on xpath=//button[contains(., 'Подать заявку')]
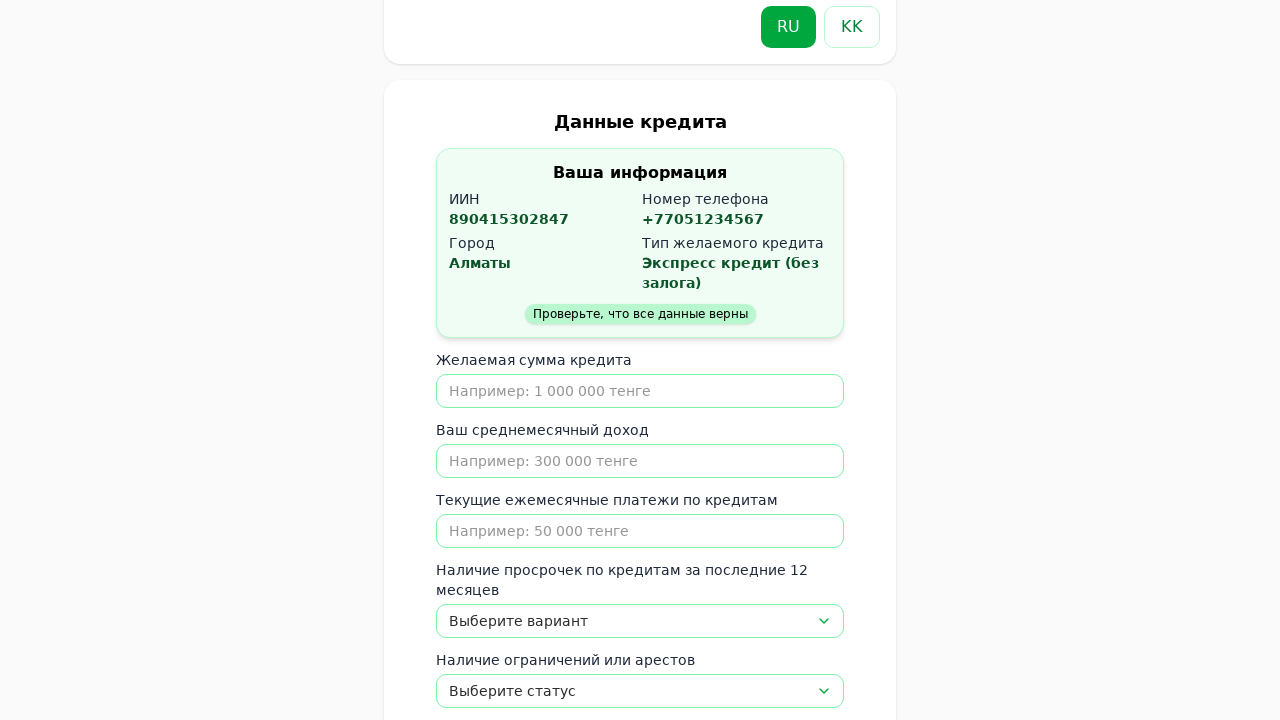

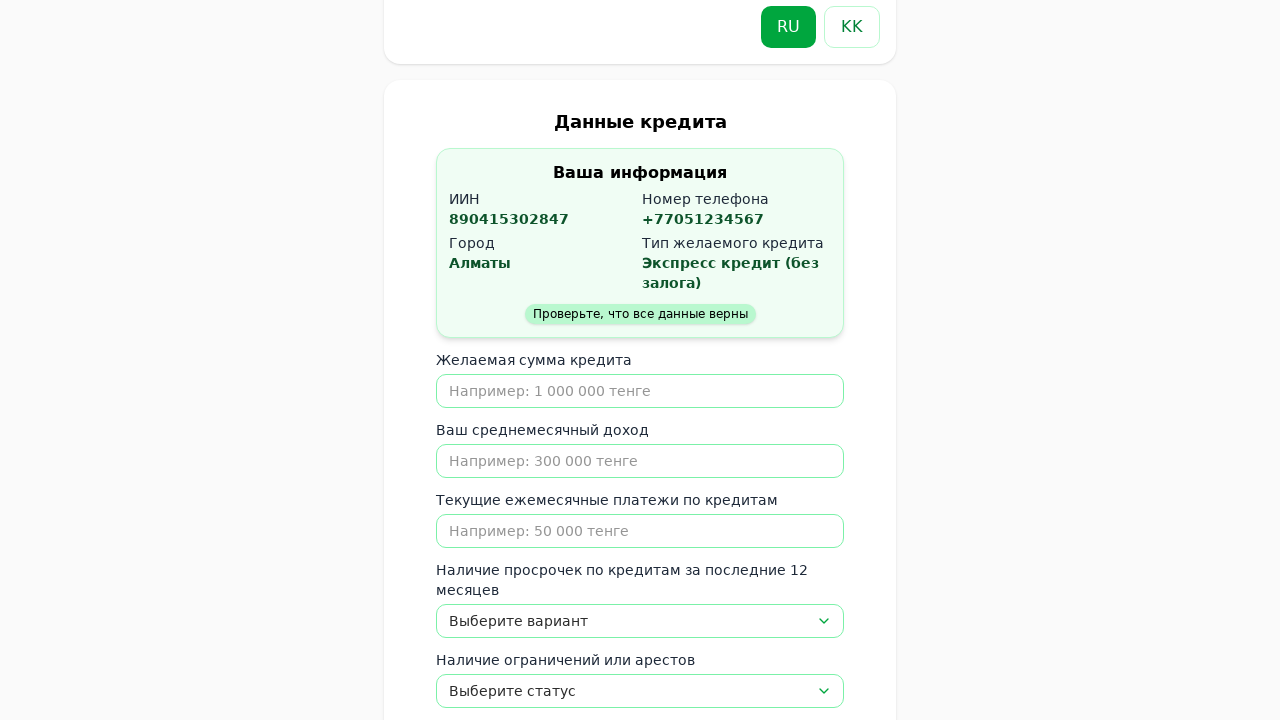